Tests a form submission by filling in first name, last name, and email fields, then clicking the submit button

Starting URL: http://secure-retreat-92358.herokuapp.com/

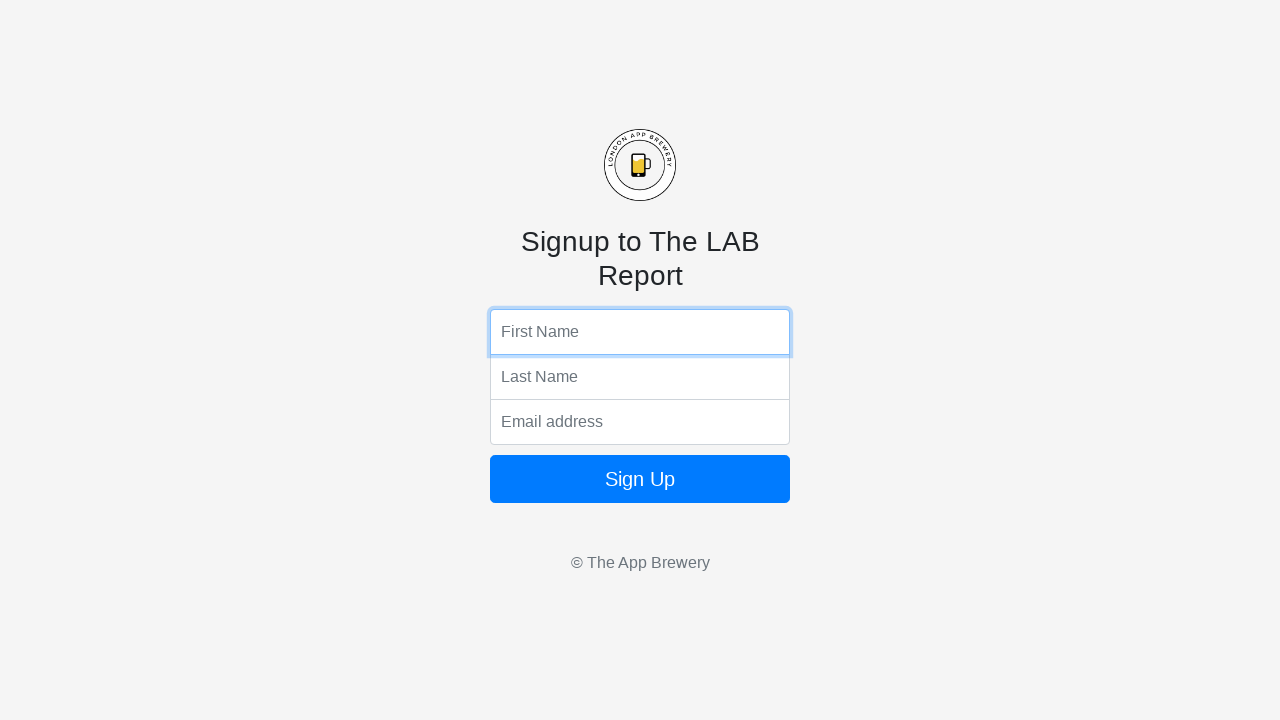

Filled first name field with 'Bruno' on input[name='fName']
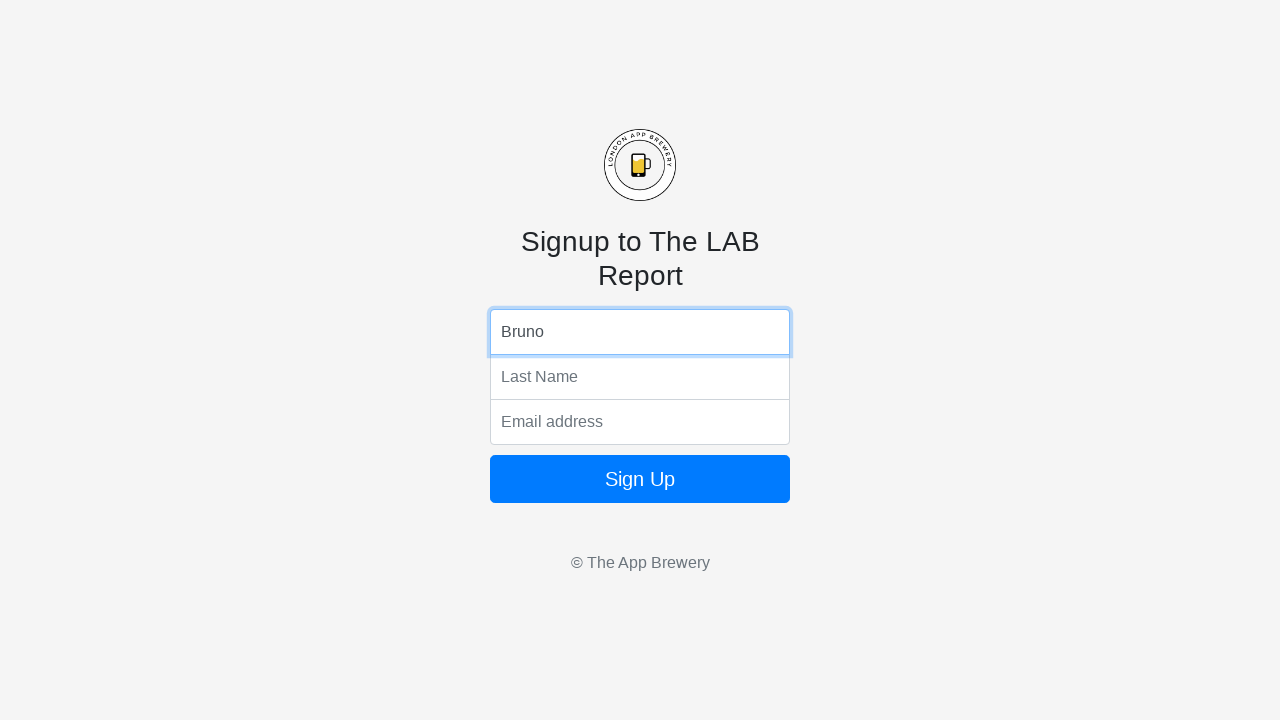

Filled last name field with 'Nabashi' on input[name='lName']
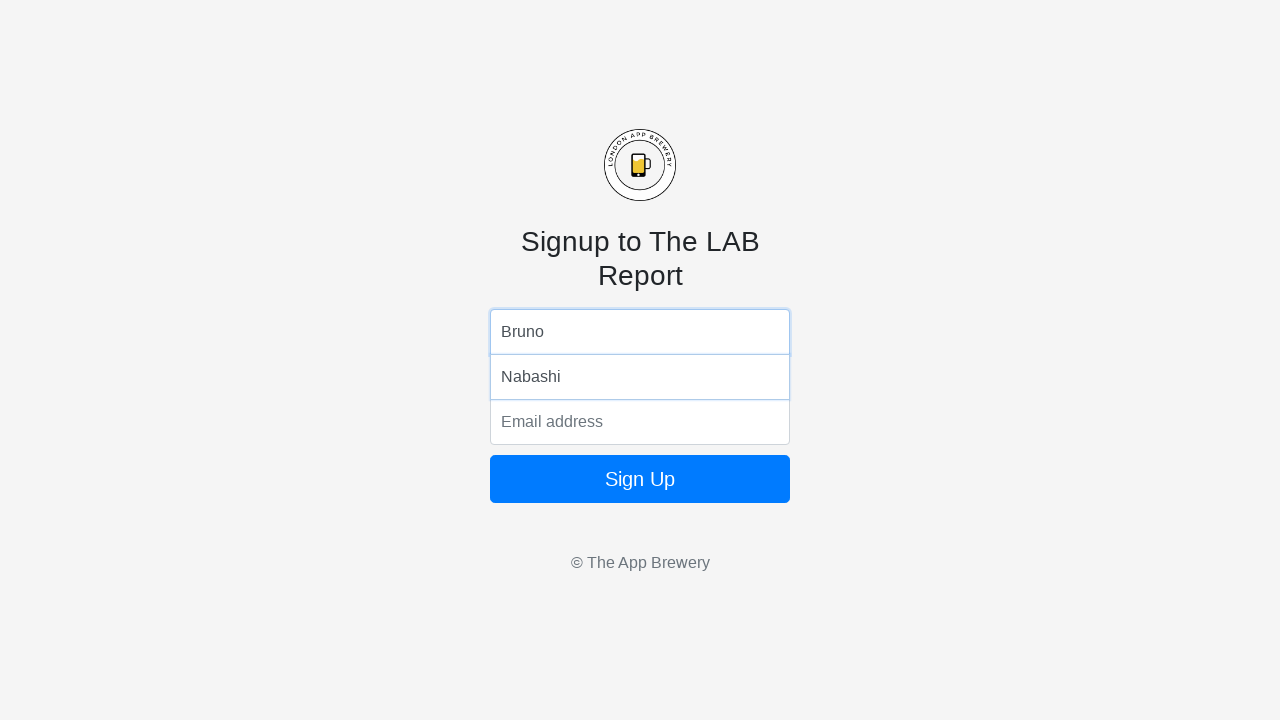

Filled email field with 'test@example.com' on input[name='email']
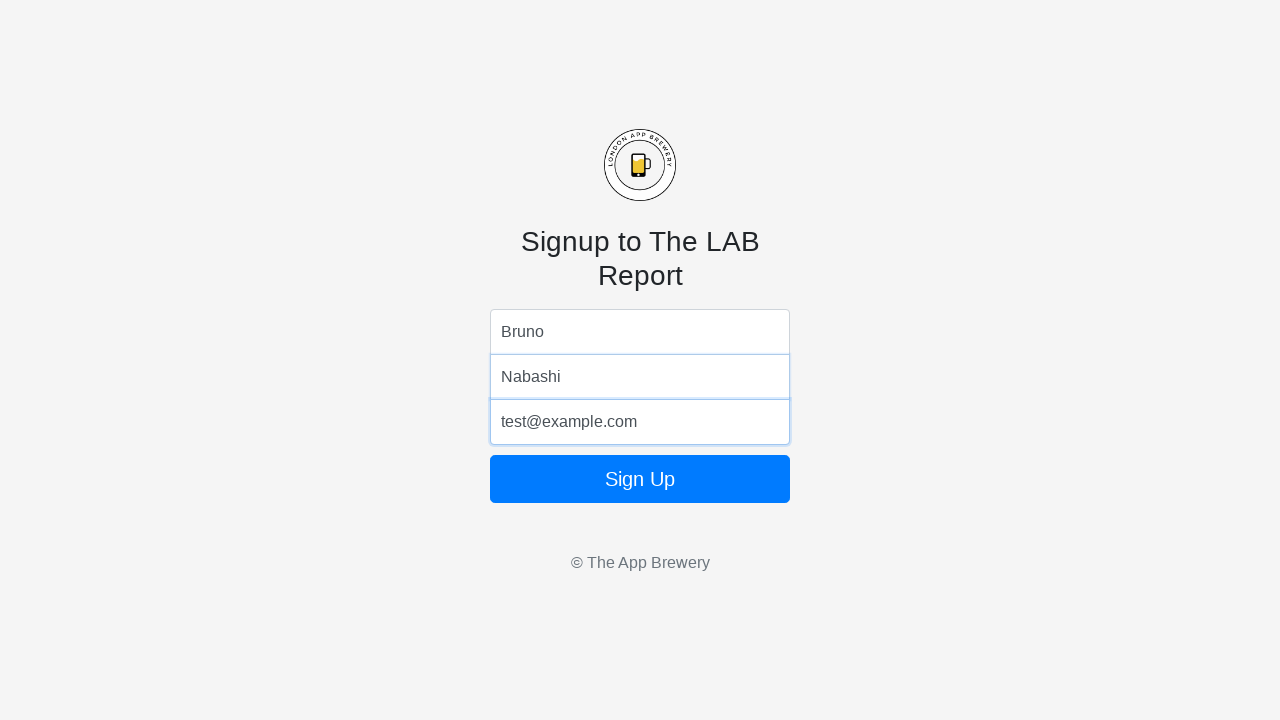

Clicked form submit button at (640, 479) on form button
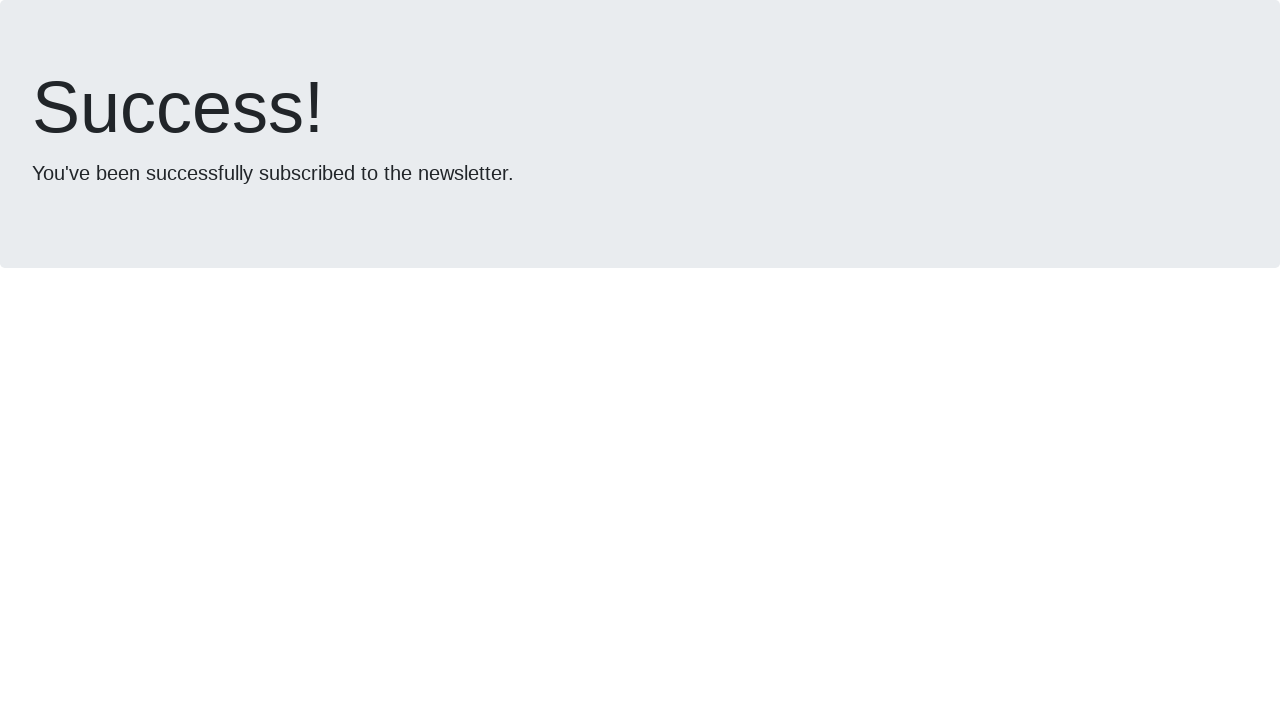

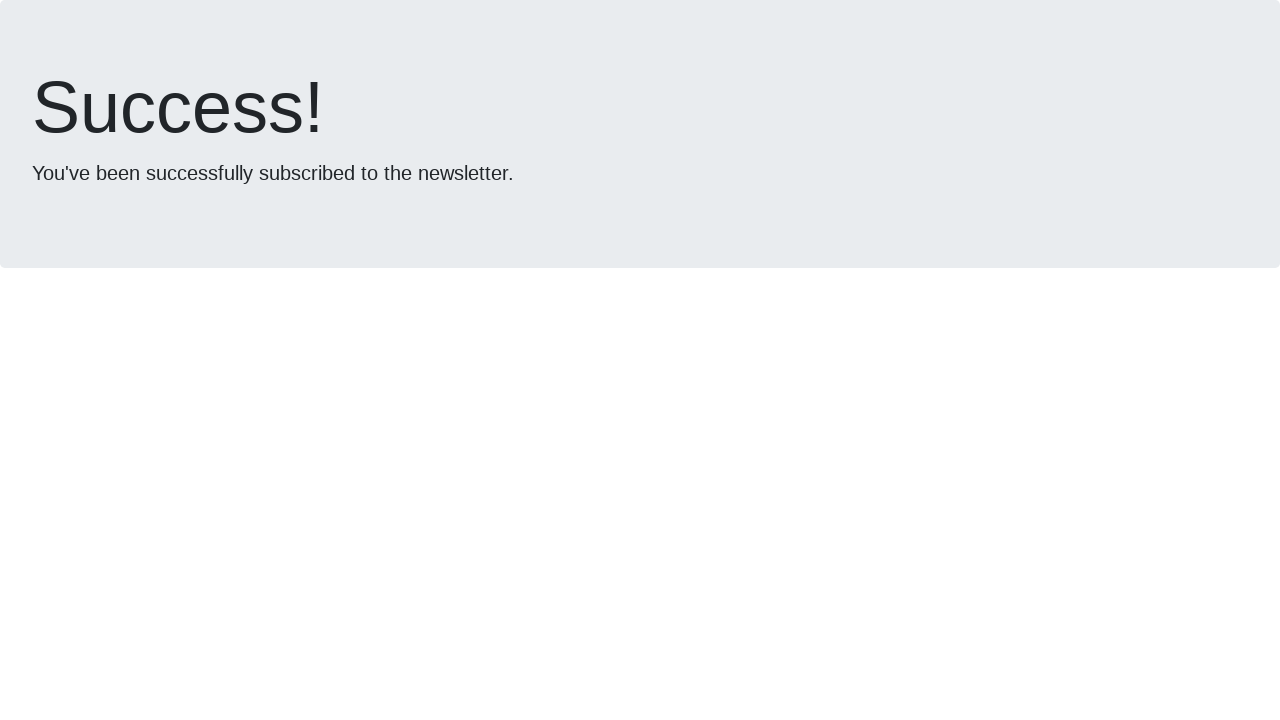